Tests form interaction by reading a hidden attribute value from an element, calculating a mathematical result based on that value, filling in the answer, checking two checkboxes, and submitting the form.

Starting URL: http://suninjuly.github.io/get_attribute.html

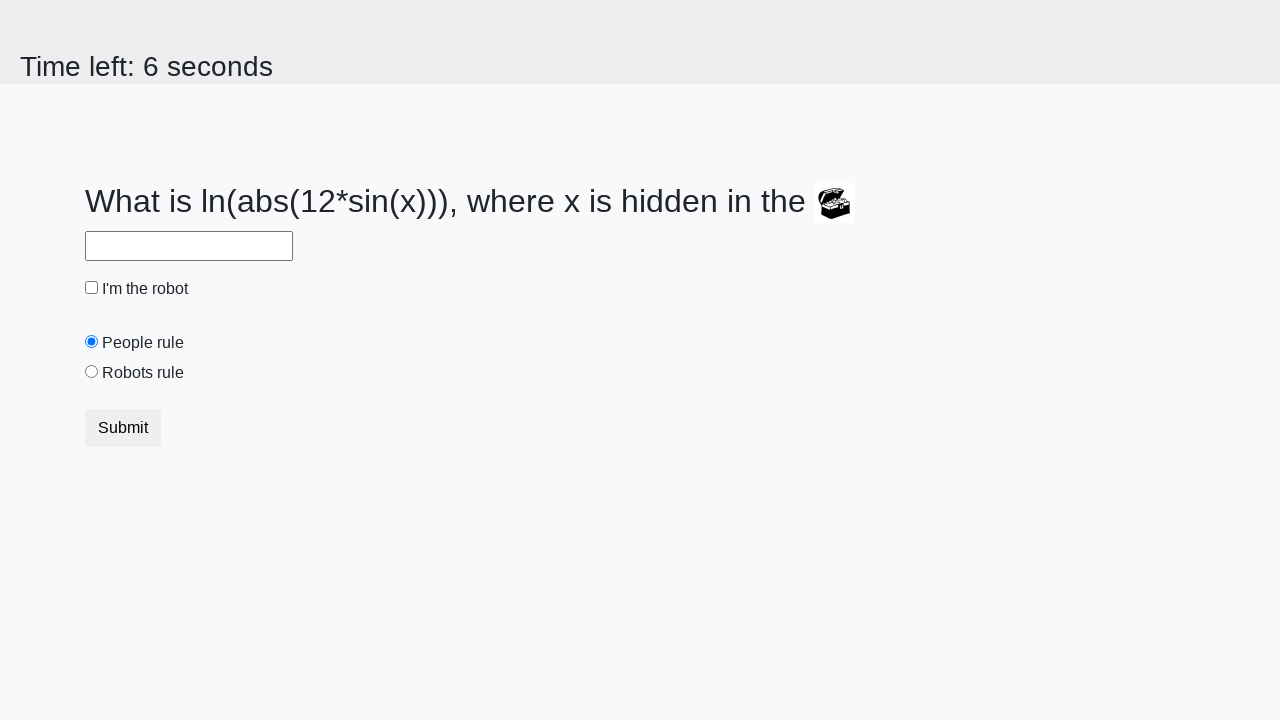

Located treasure element
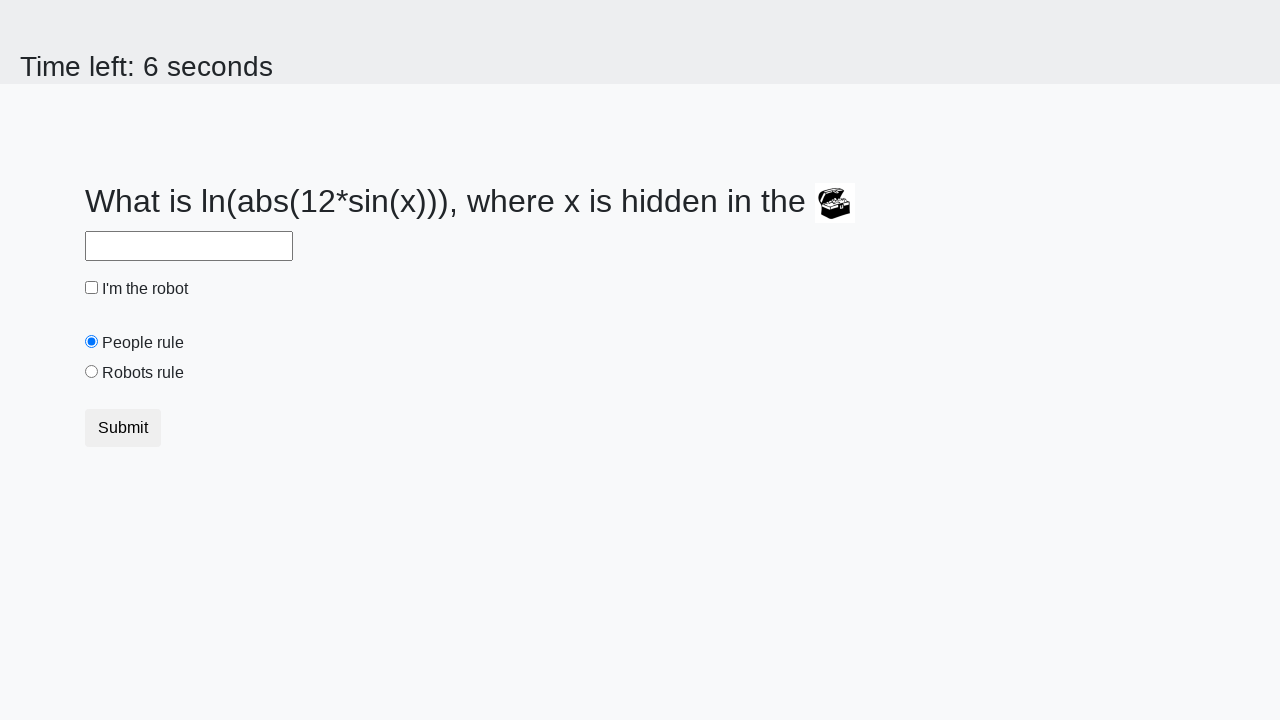

Retrieved hidden attribute value: 10
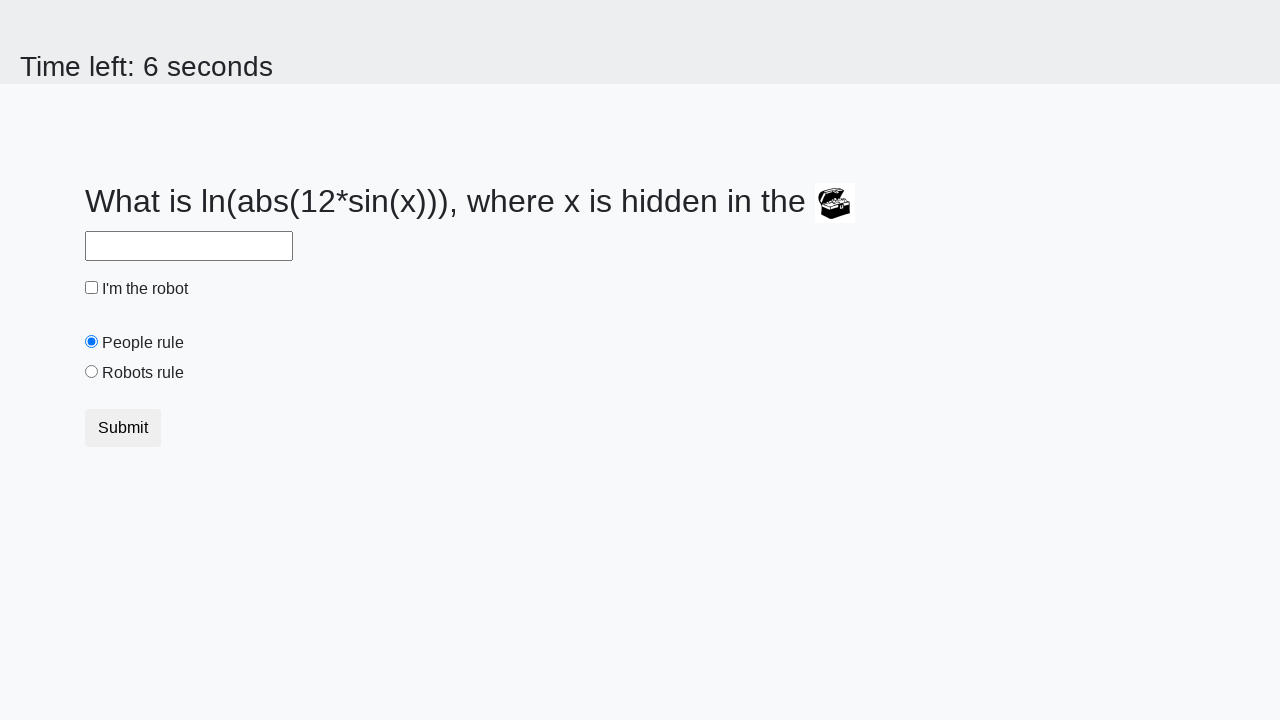

Calculated mathematical result: 1.876139423690772
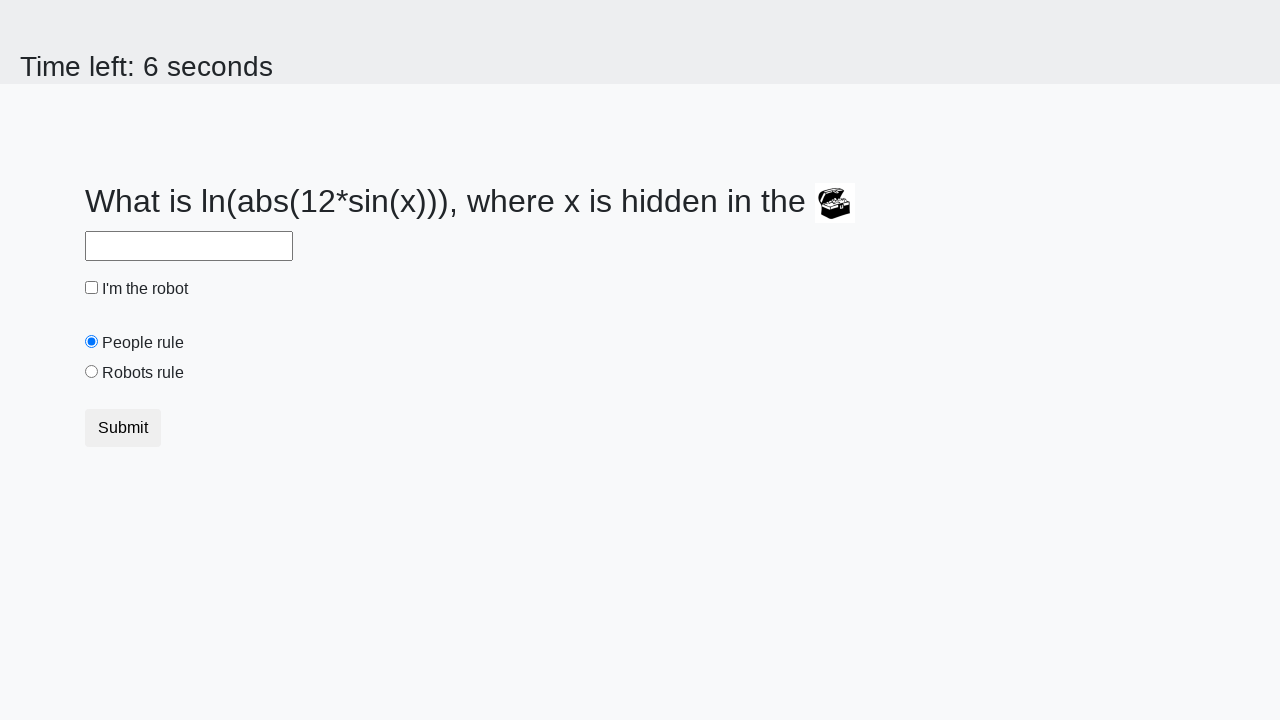

Filled answer field with calculated value on #answer
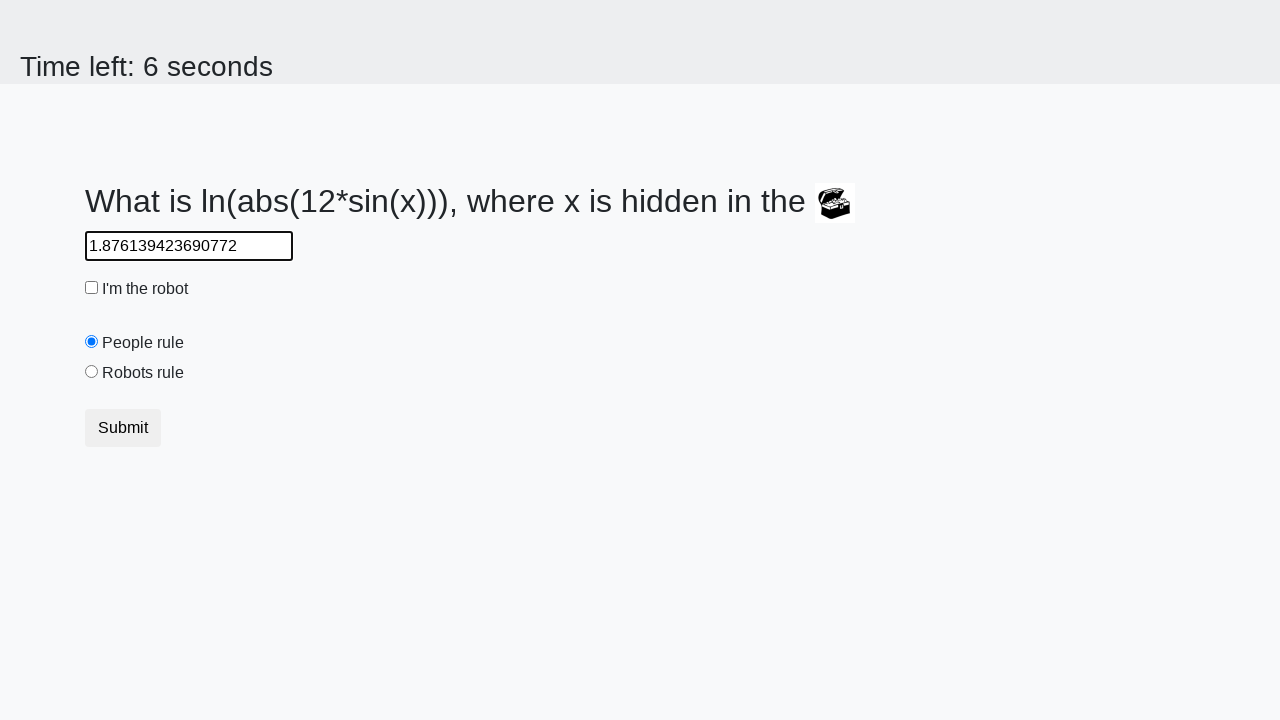

Checked robot checkbox at (92, 288) on #robotCheckbox
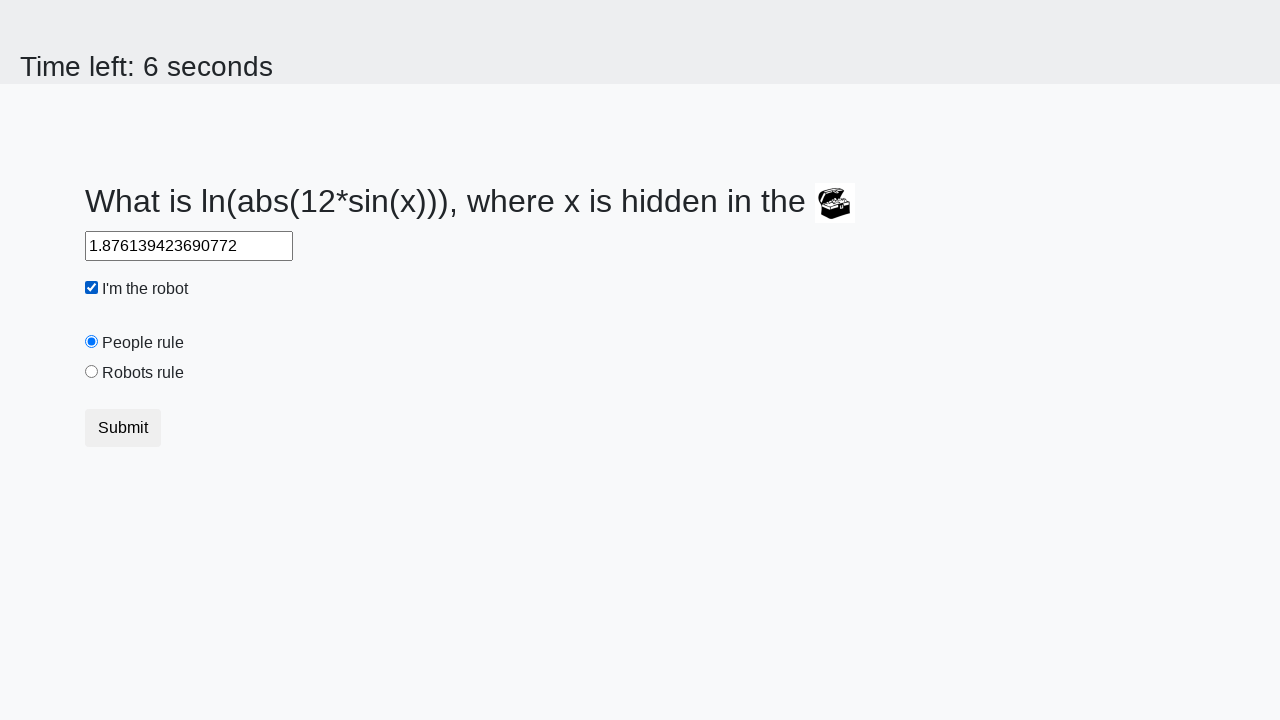

Checked robots rule checkbox at (92, 372) on #robotsRule
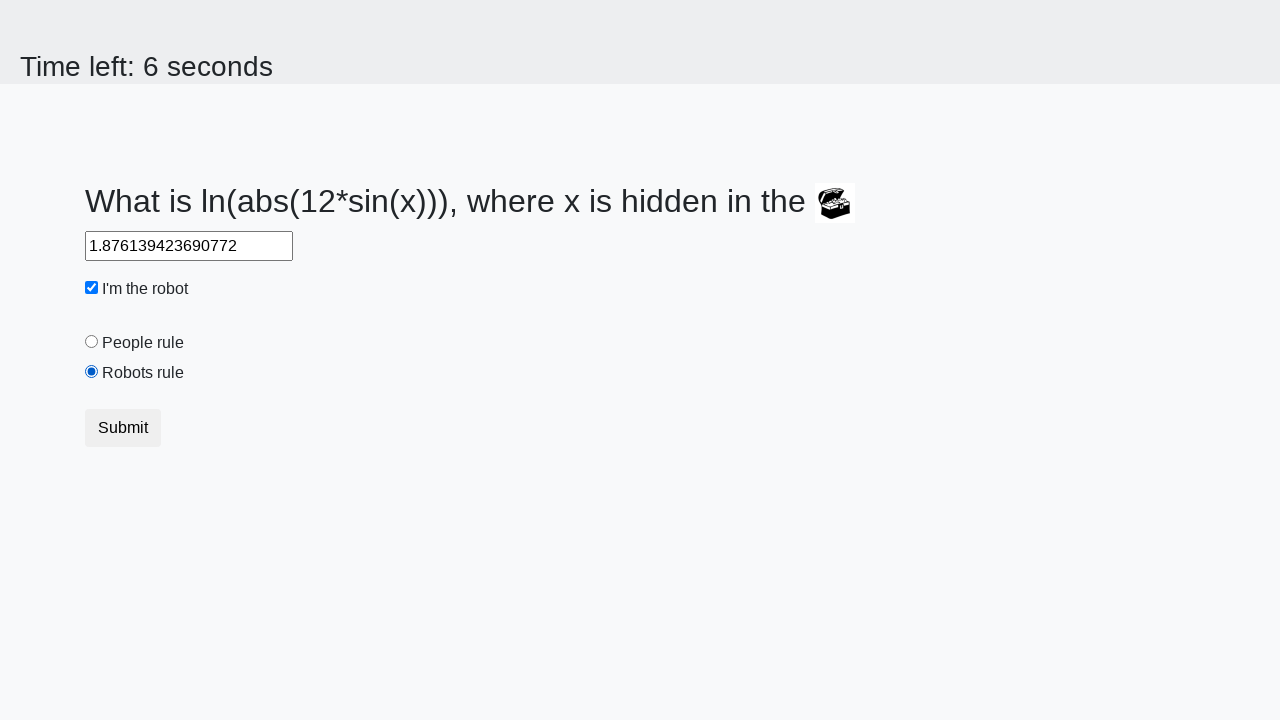

Clicked submit button to submit form at (123, 428) on .btn.btn-default
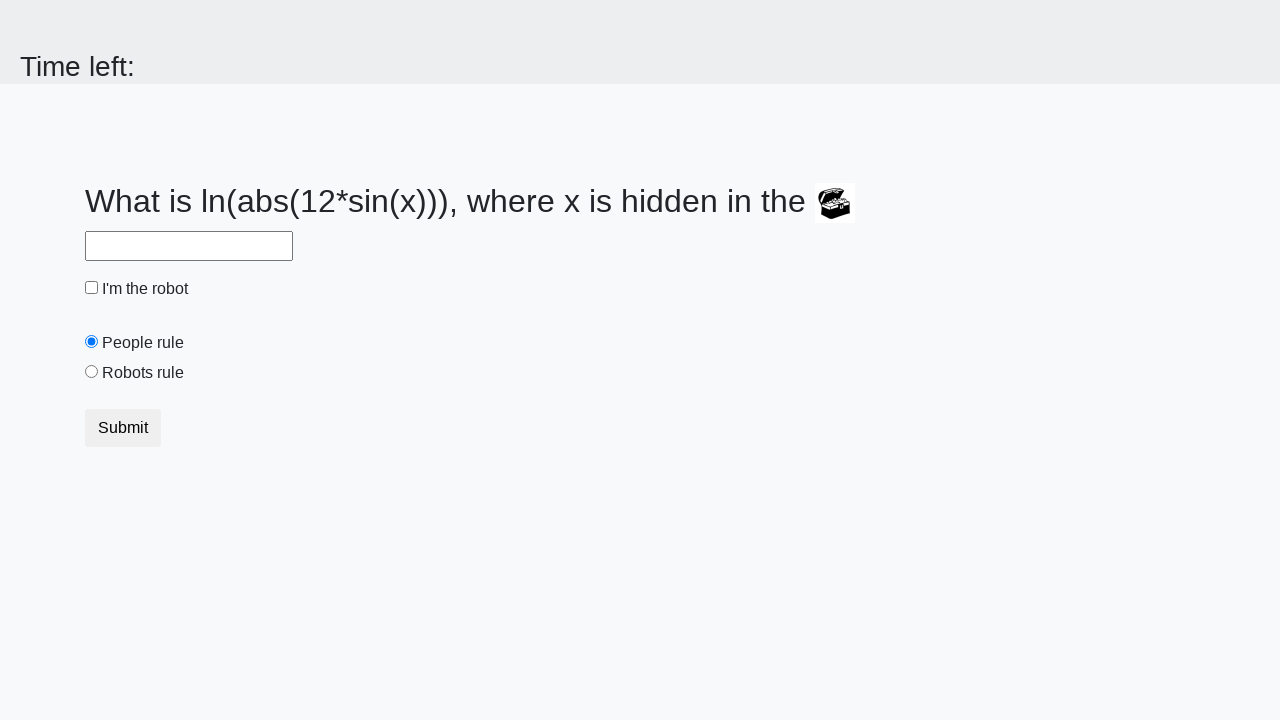

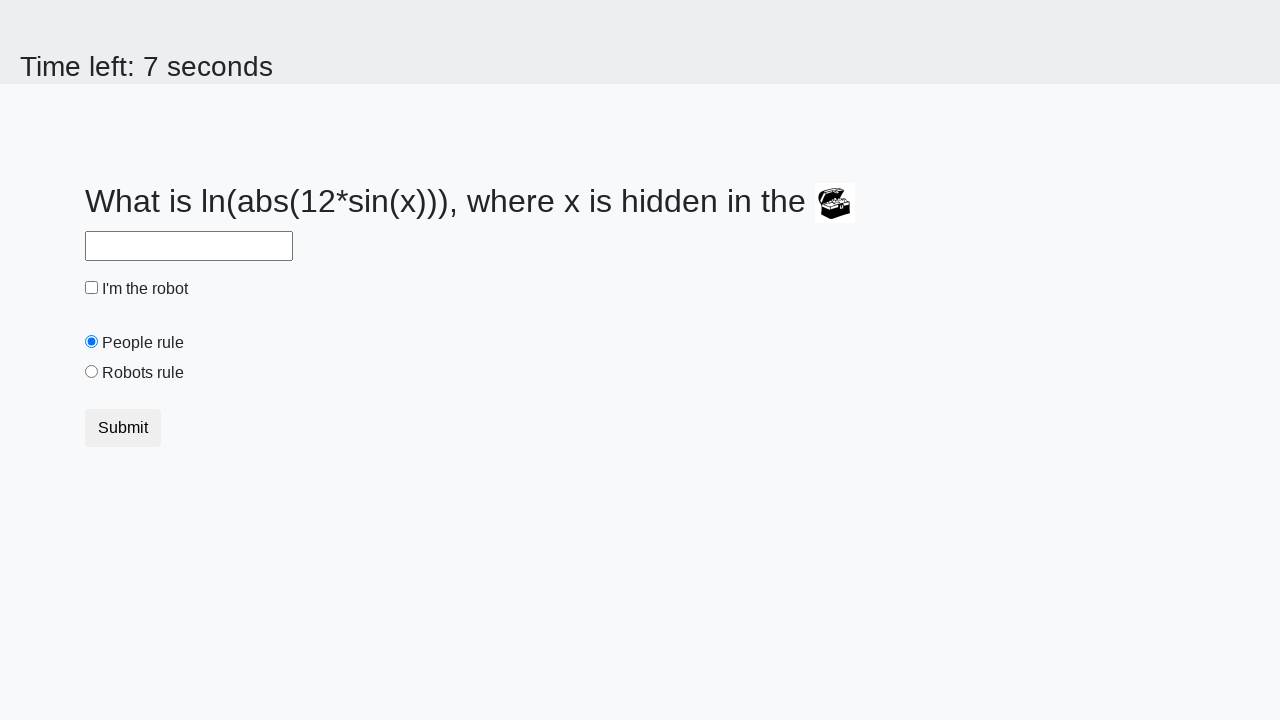